Tests horizontal slider interaction using arrow keys and keyboard input simulation on key presses page

Starting URL: https://the-internet.herokuapp.com/

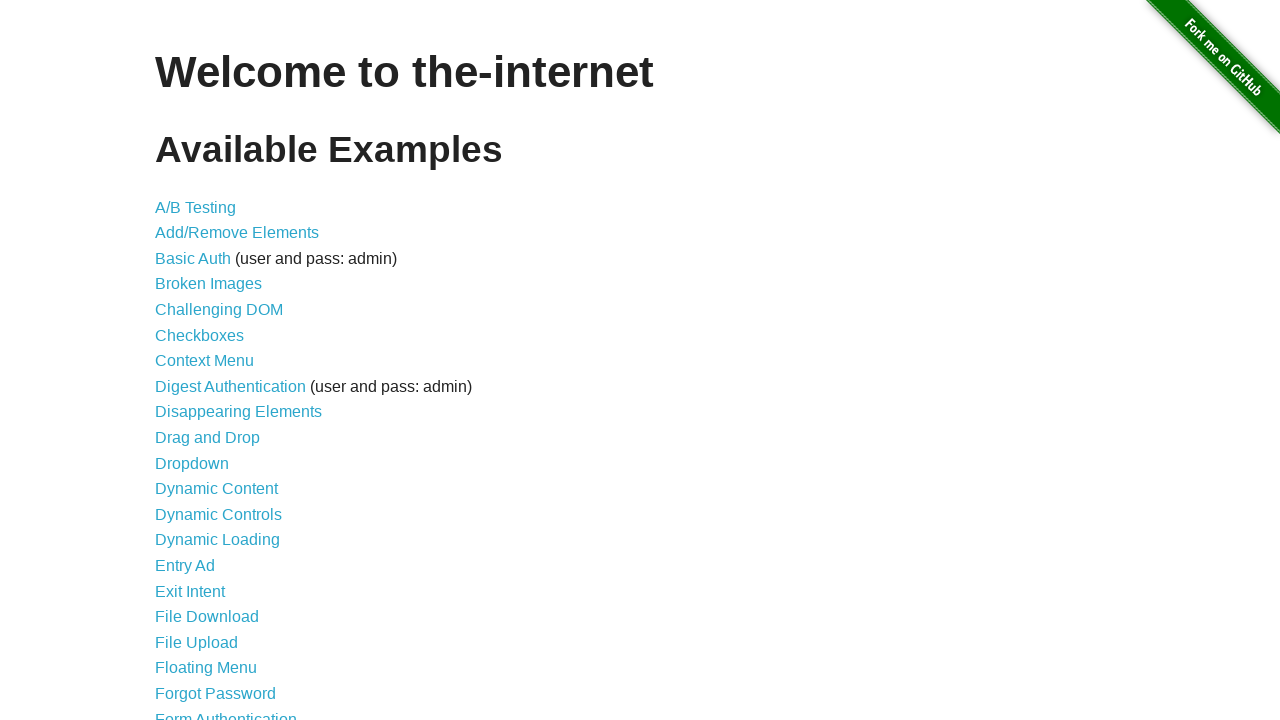

Clicked on horizontal slider link at (214, 361) on a[href='/horizontal_slider']
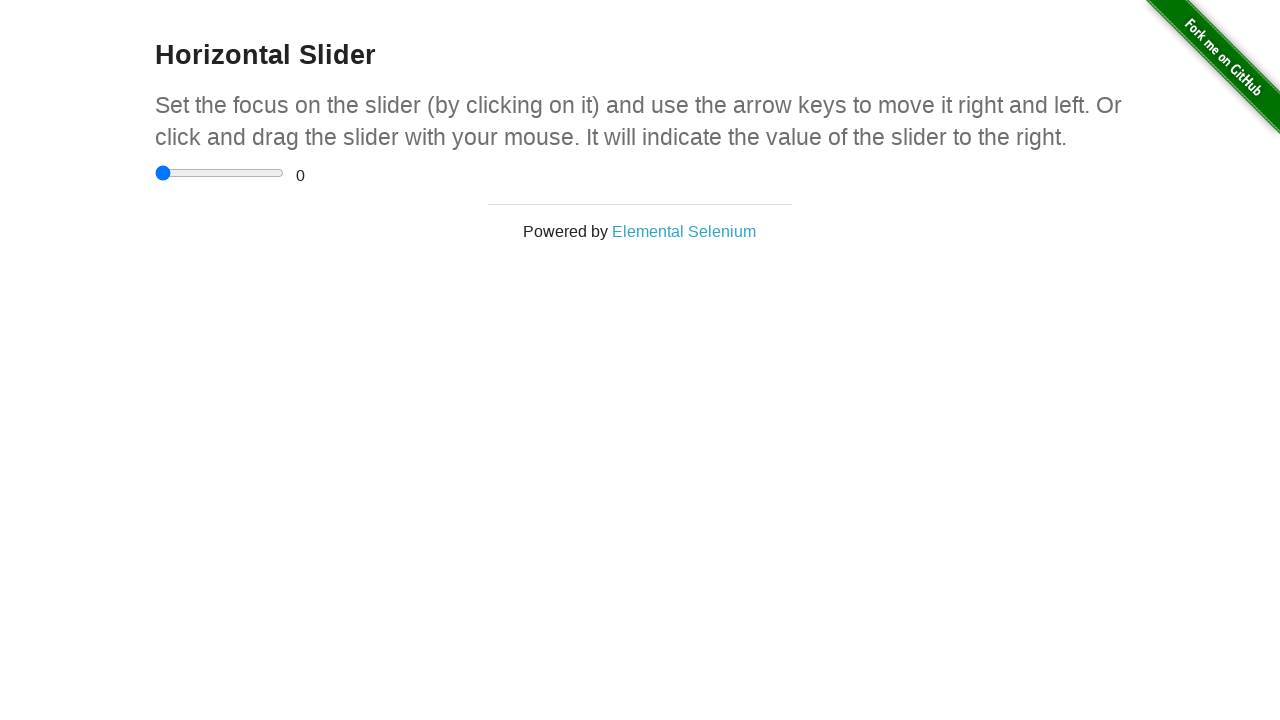

Pressed ArrowRight to move slider on input[type='range']
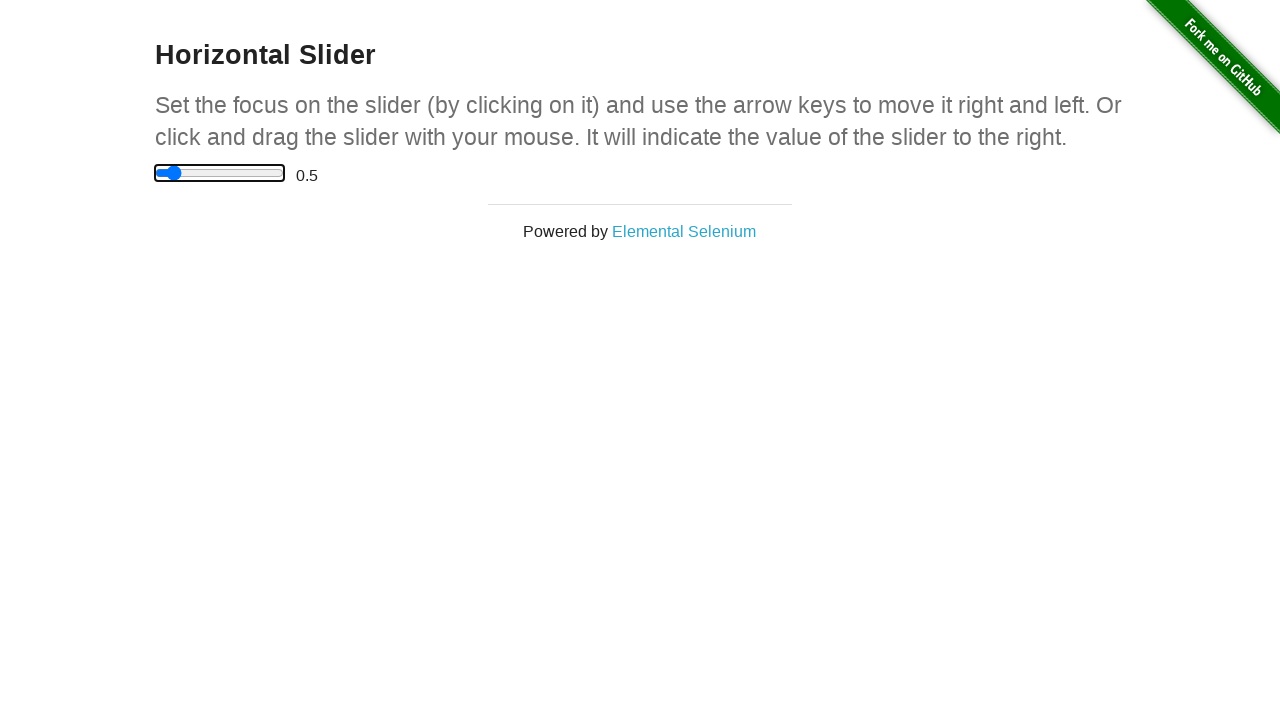

Pressed ArrowRight to move slider on input[type='range']
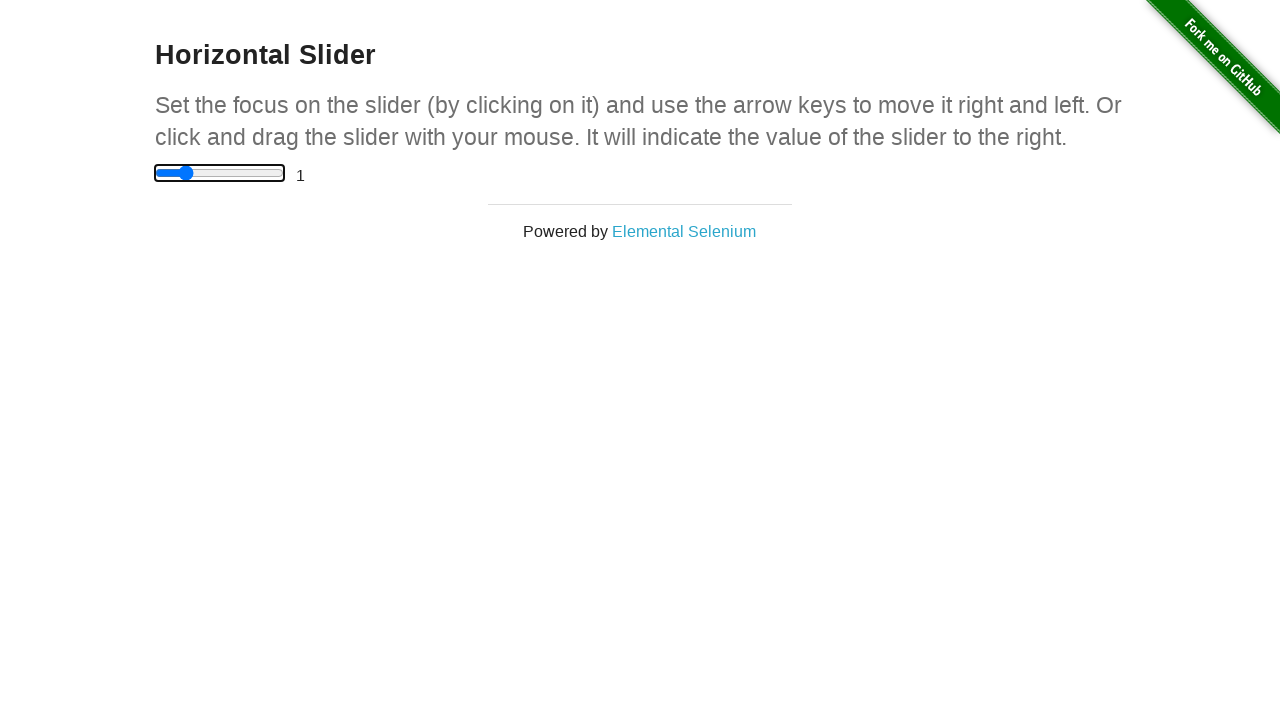

Pressed ArrowRight to move slider on input[type='range']
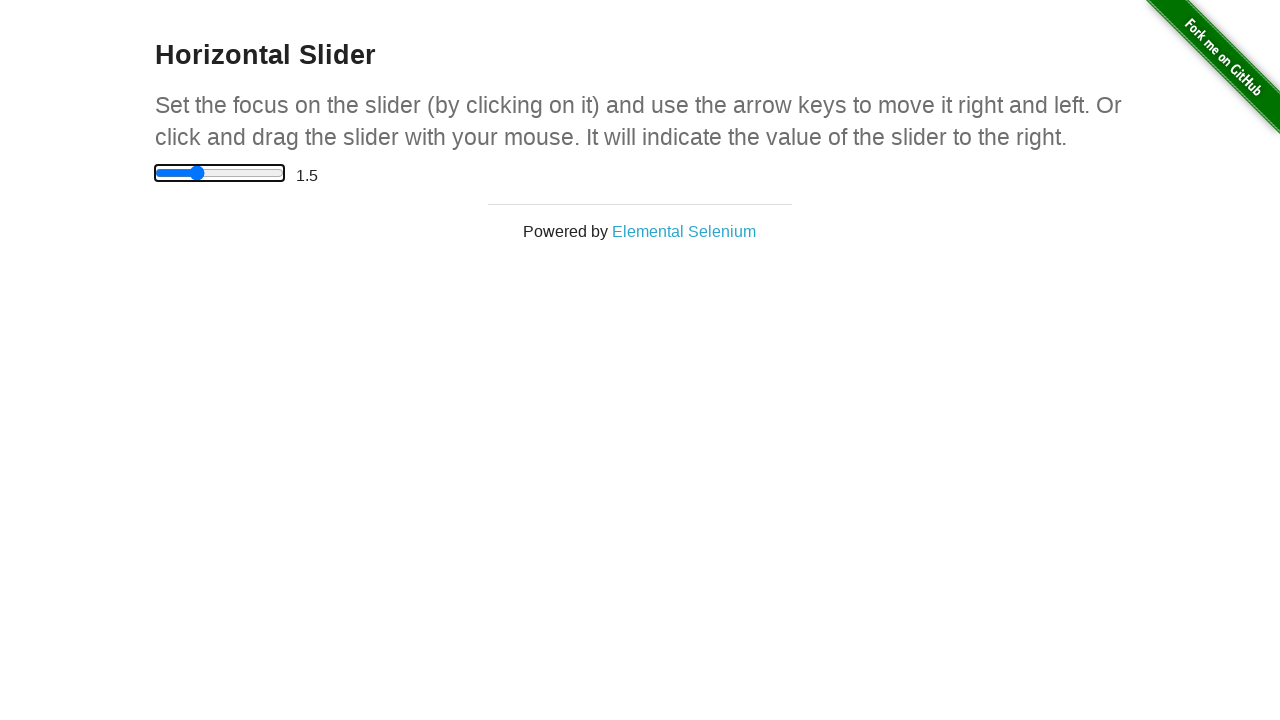

Pressed ArrowRight to move slider on input[type='range']
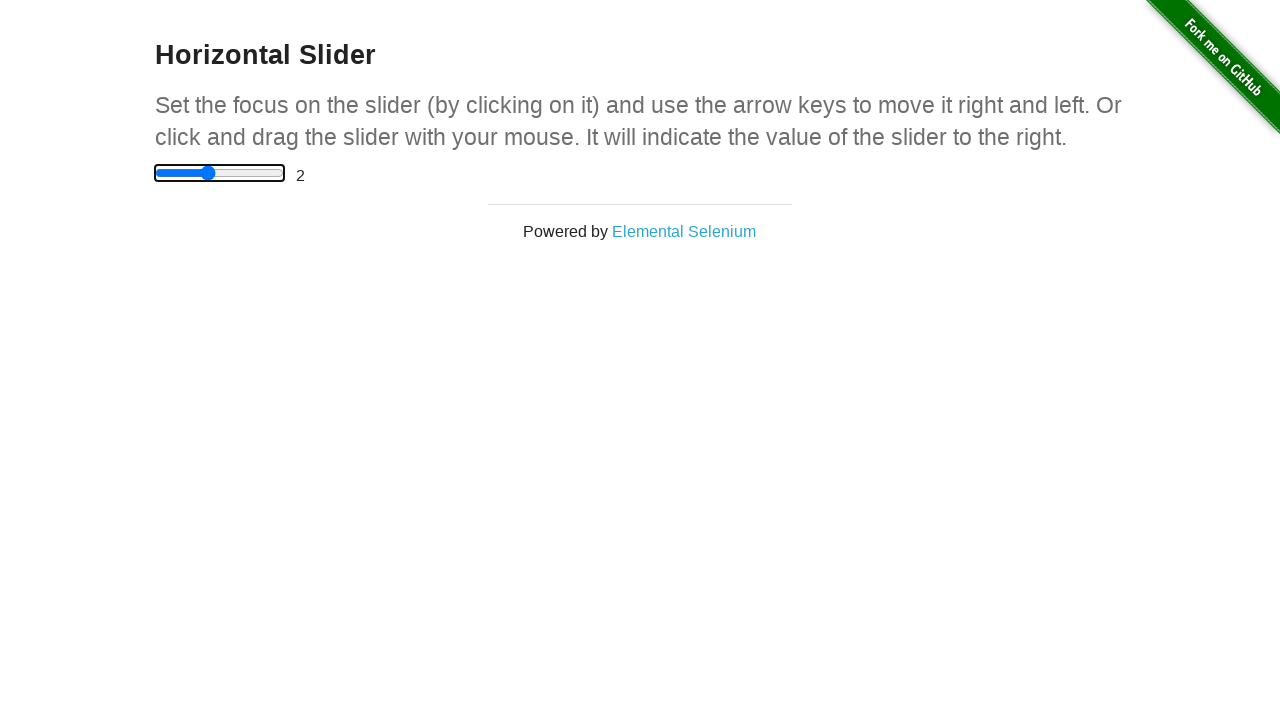

Pressed ArrowRight to move slider on input[type='range']
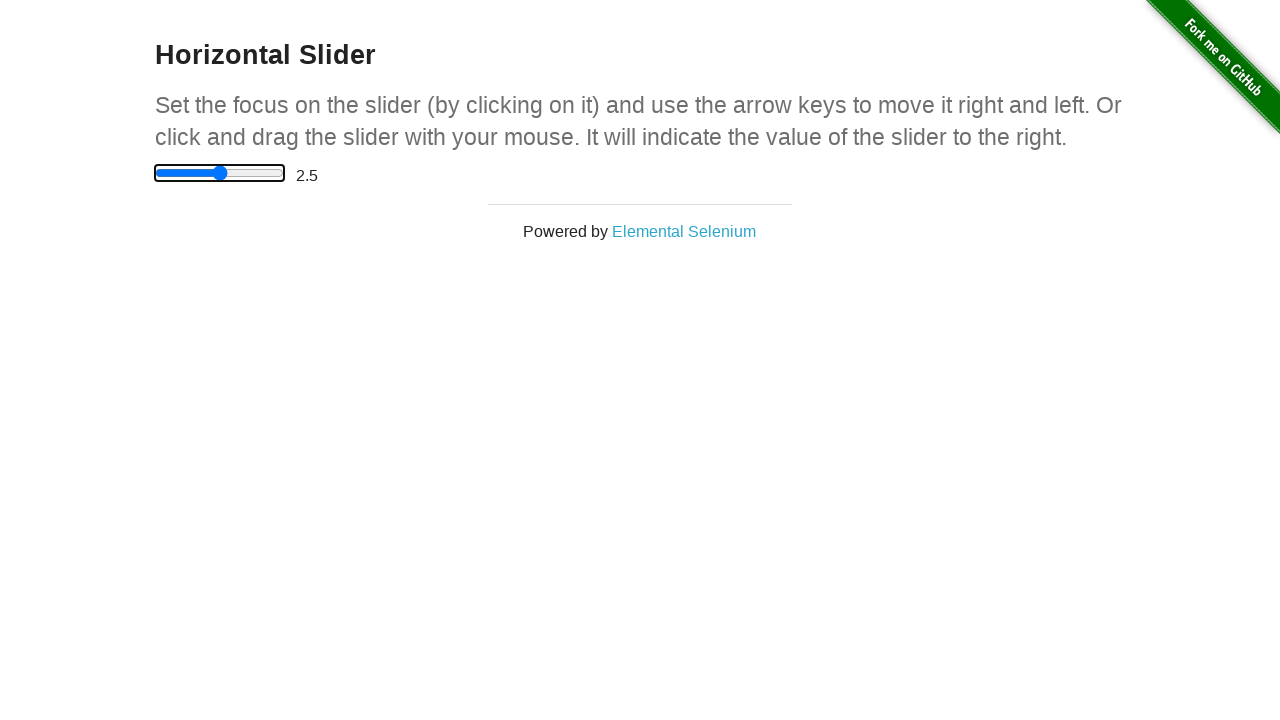

Pressed ArrowRight to move slider on input[type='range']
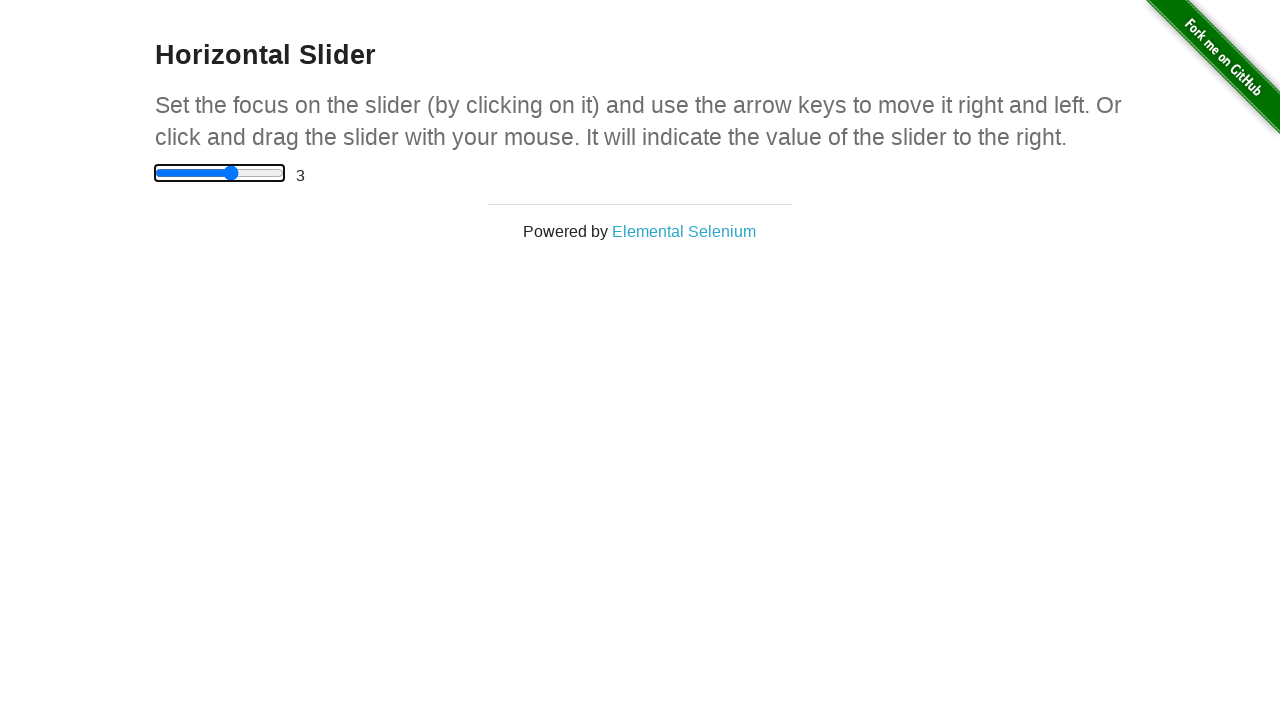

Pressed ArrowRight to move slider on input[type='range']
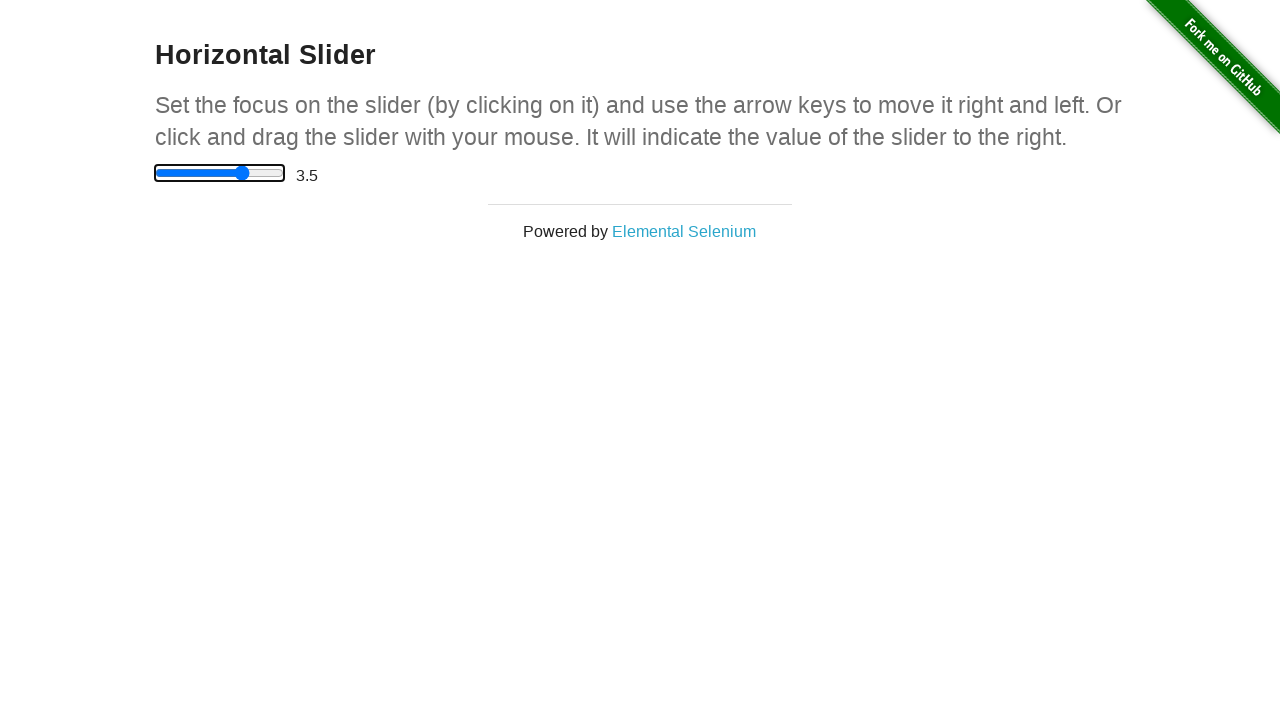

Pressed ArrowRight to move slider on input[type='range']
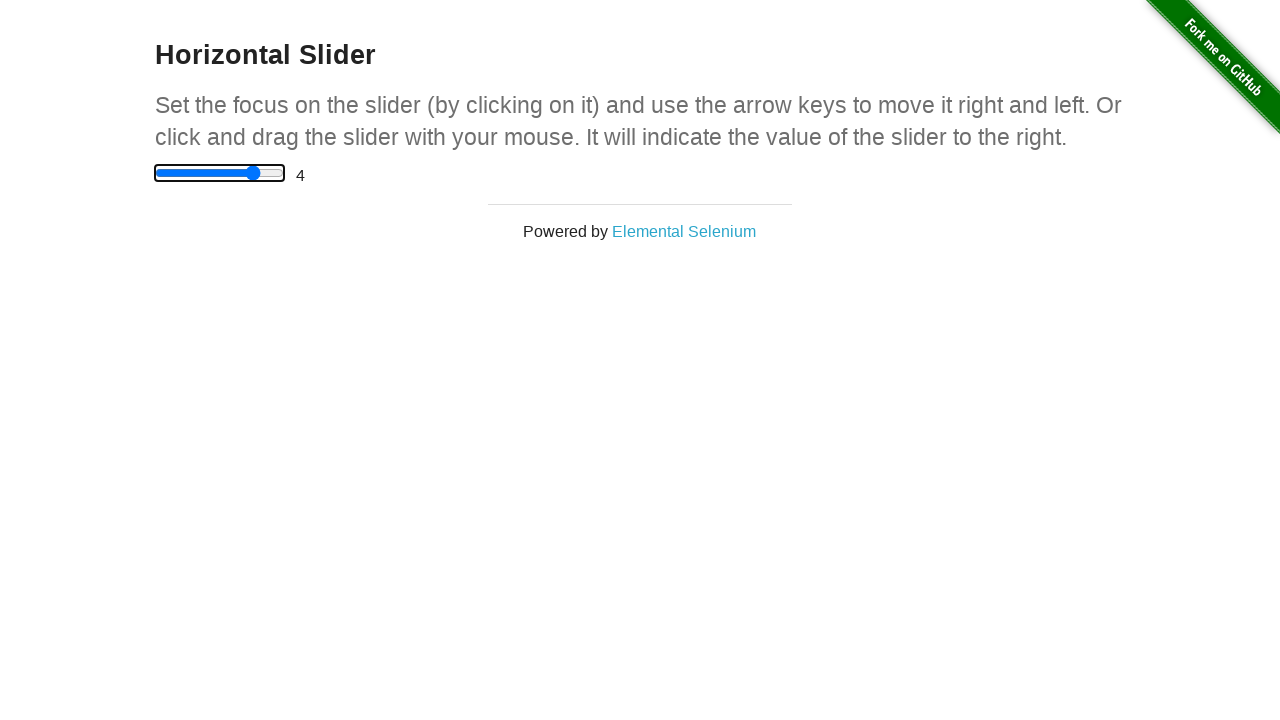

Navigated to key presses page
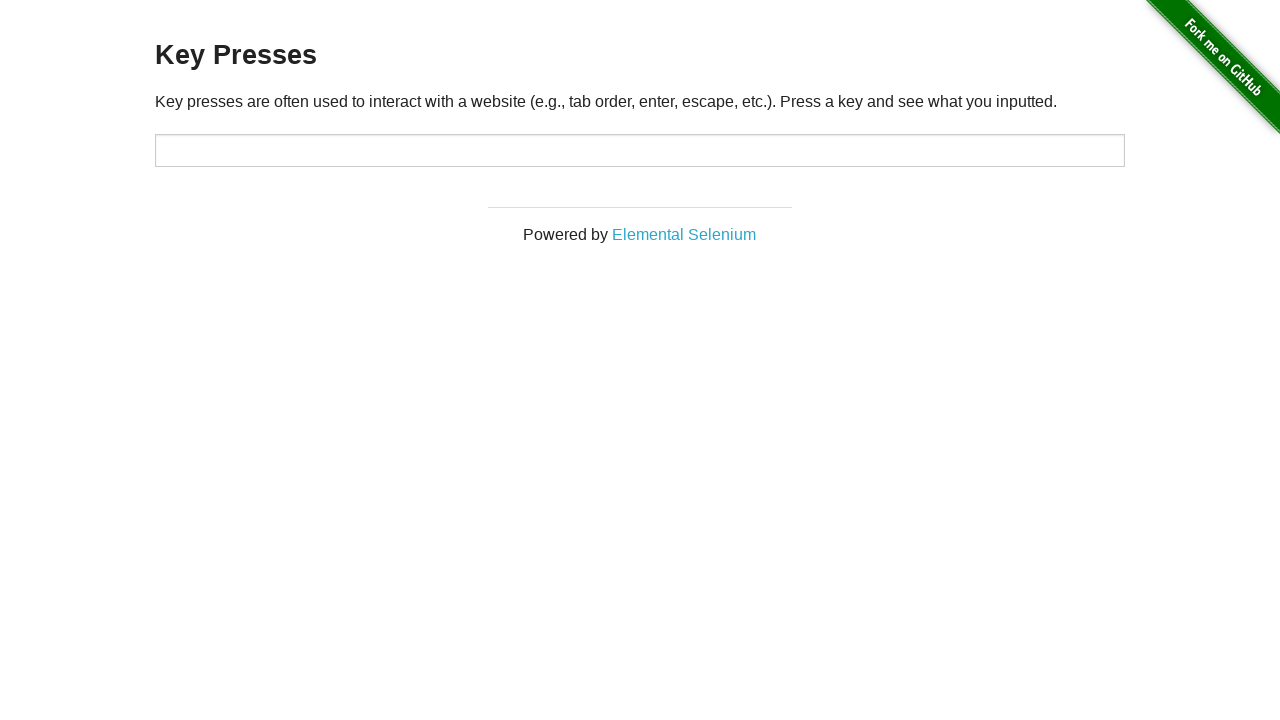

Filled input field with 'Selenium!' on #target
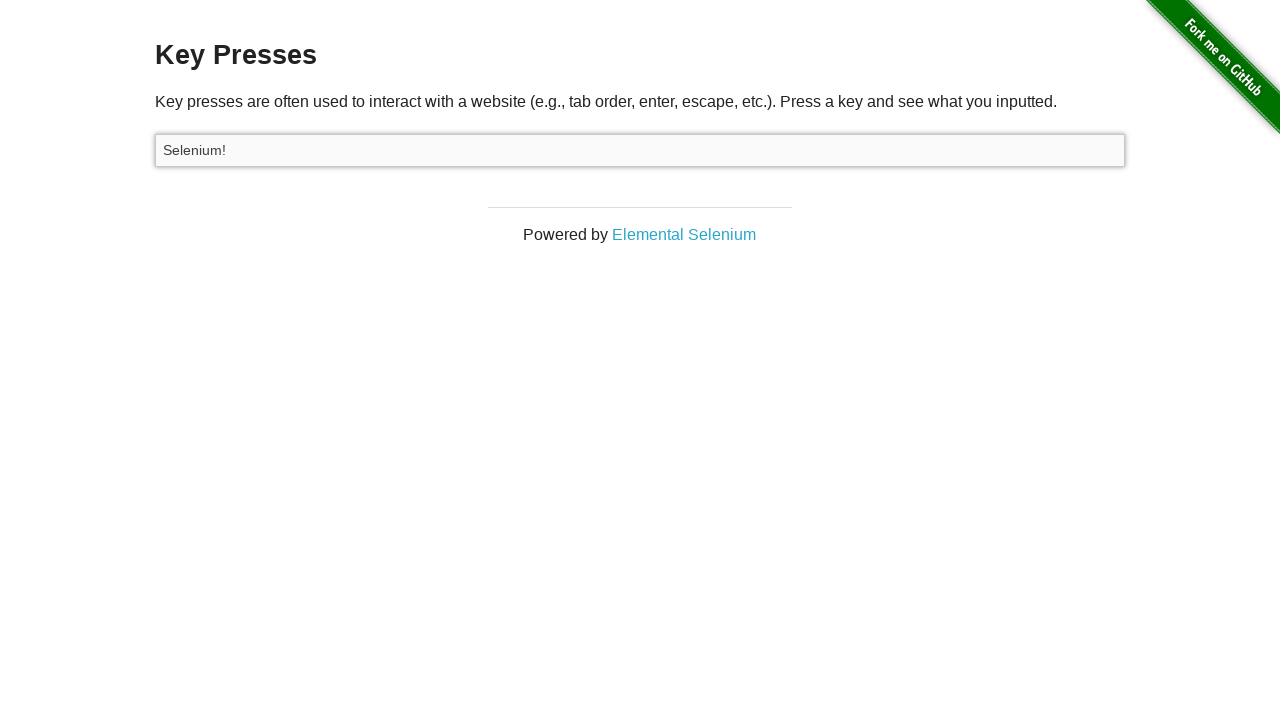

Selected all text in input field using Control+A on #target
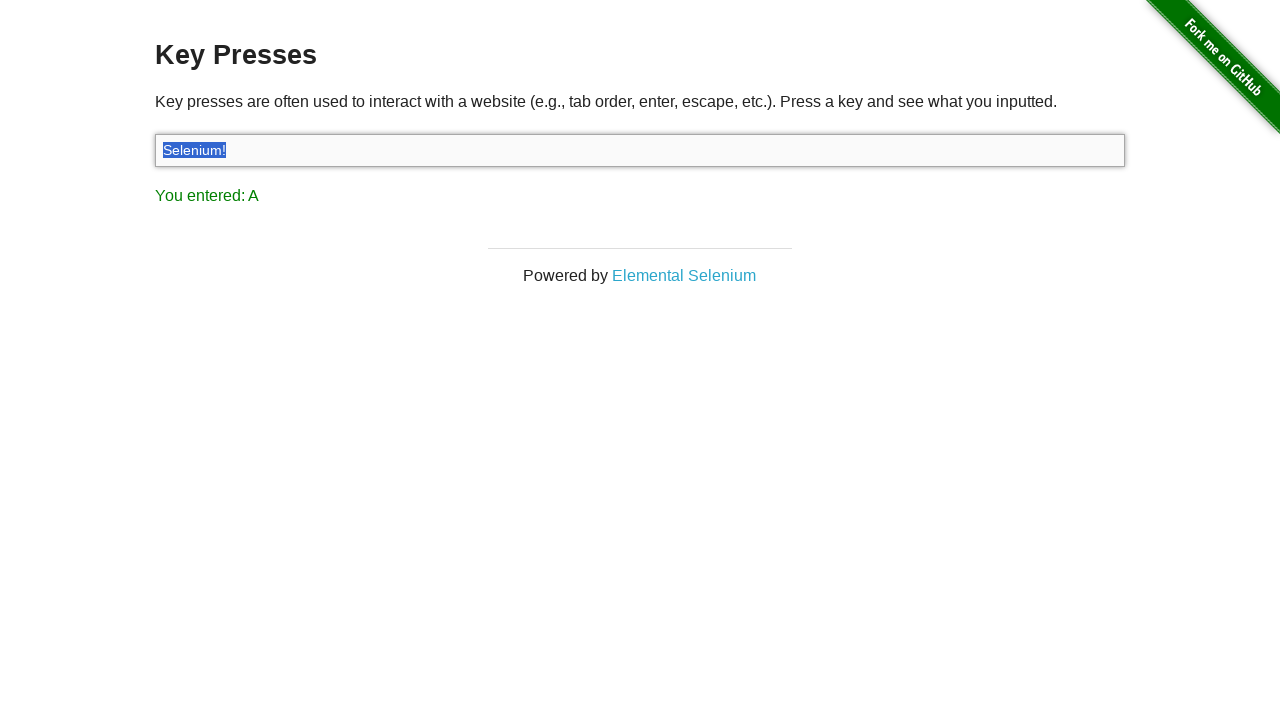

Deleted selected text using Backspace on #target
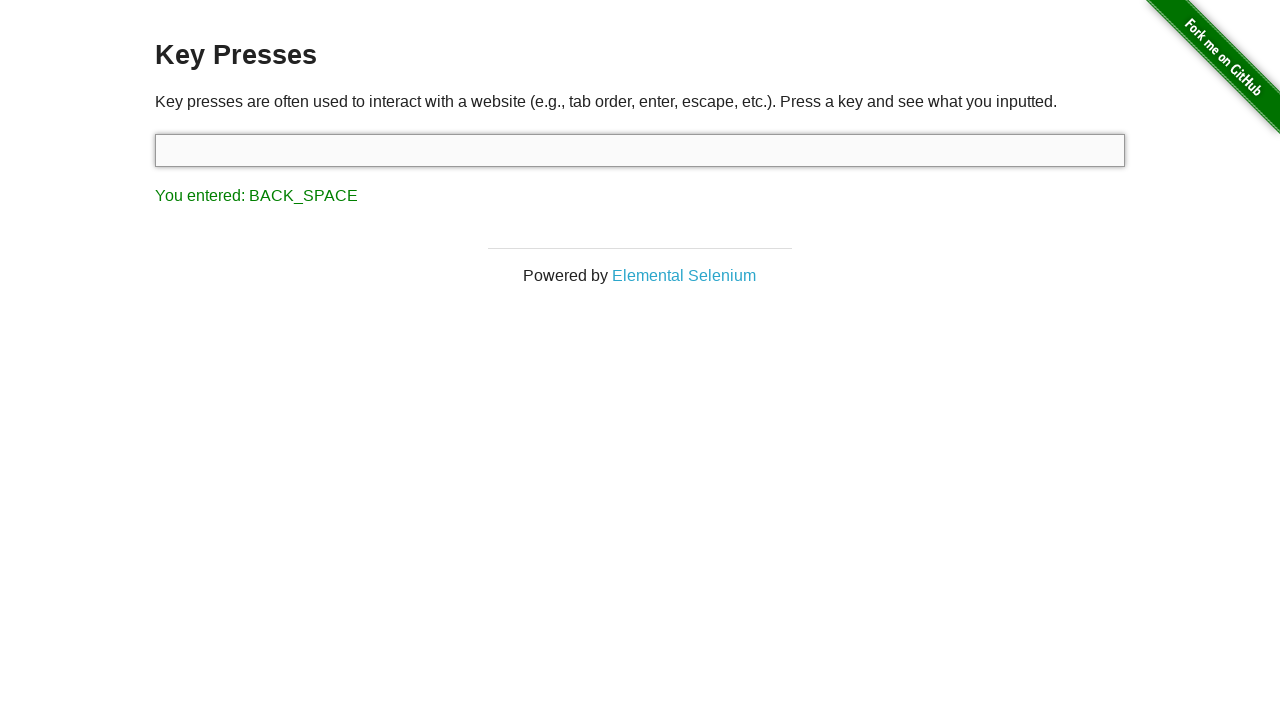

Filled input field with new text 'jajaja!' on #target
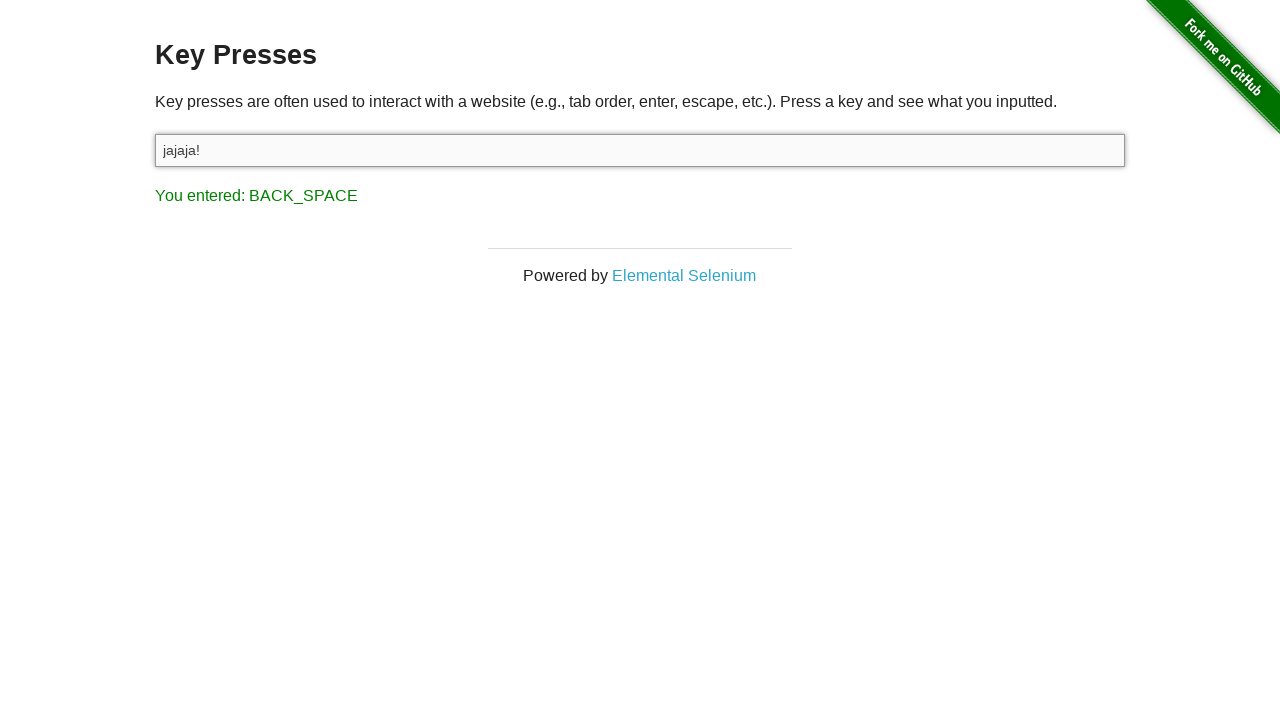

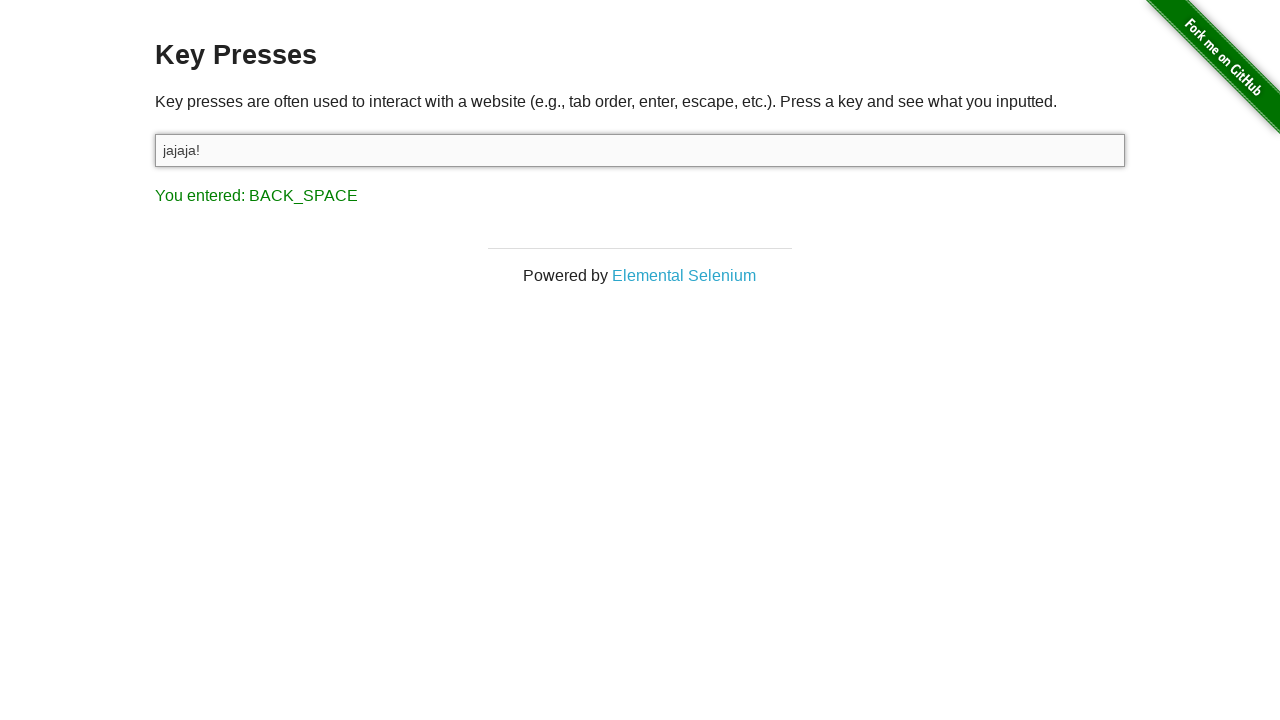